Navigates to the OrangeHRM demo homepage and verifies that the company branding logo is displayed on the page.

Starting URL: https://opensource-demo.orangehrmlive.com/

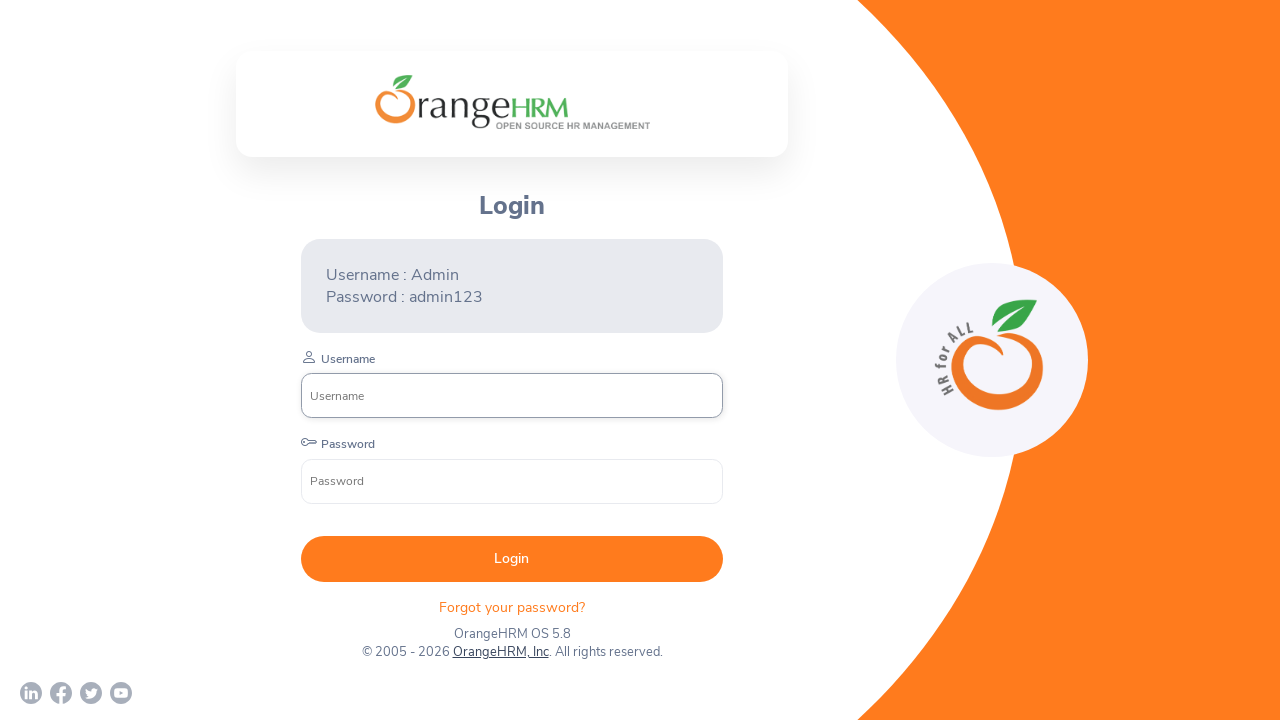

Navigated to OrangeHRM demo homepage
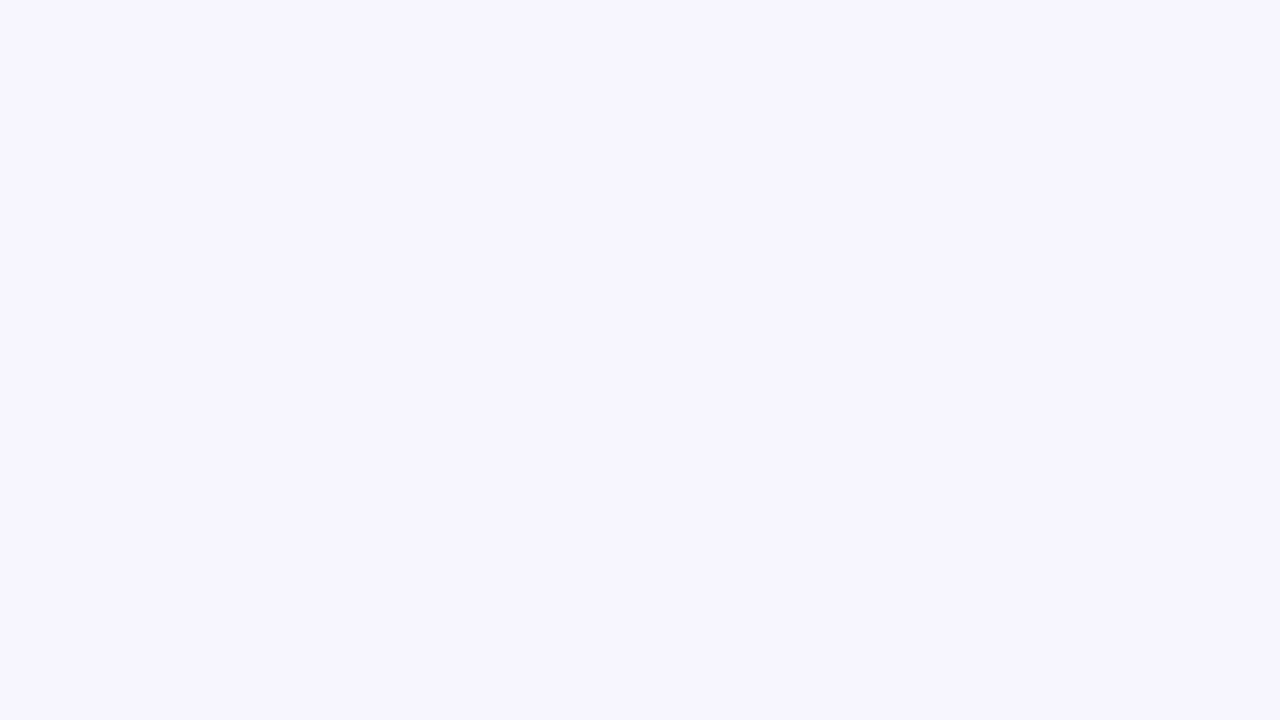

Located company branding logo element
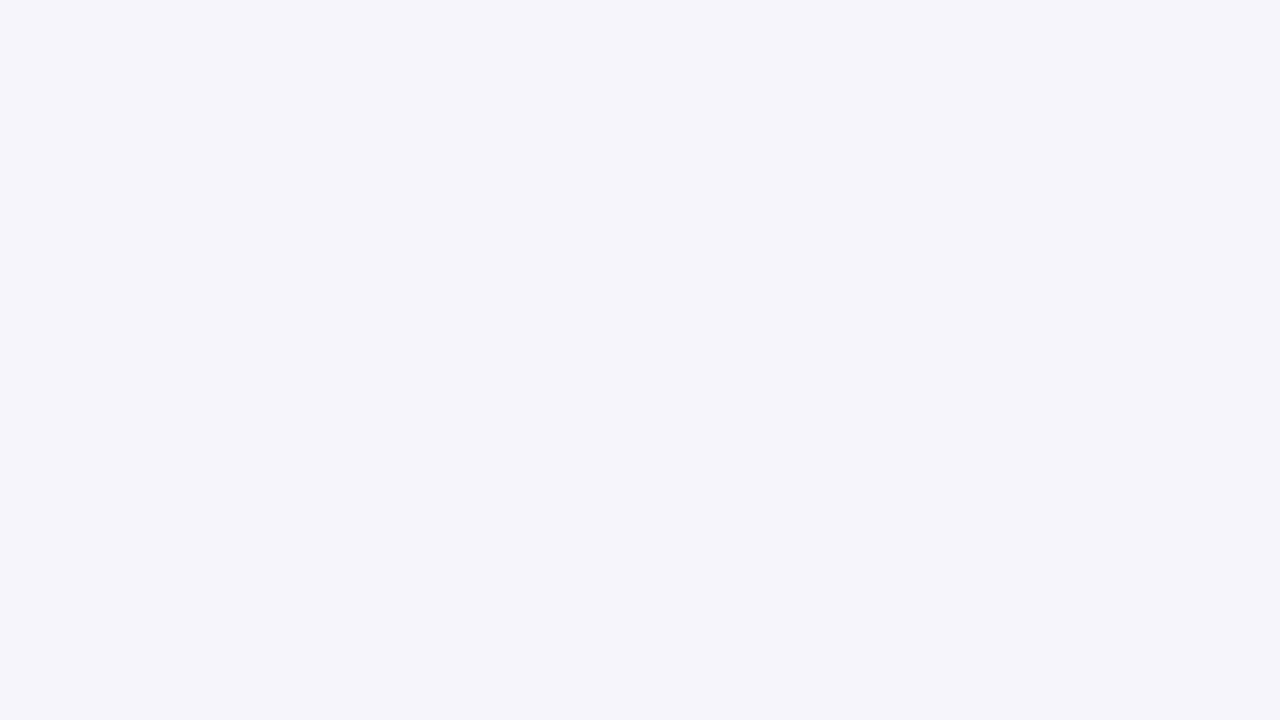

Waited for logo to become visible
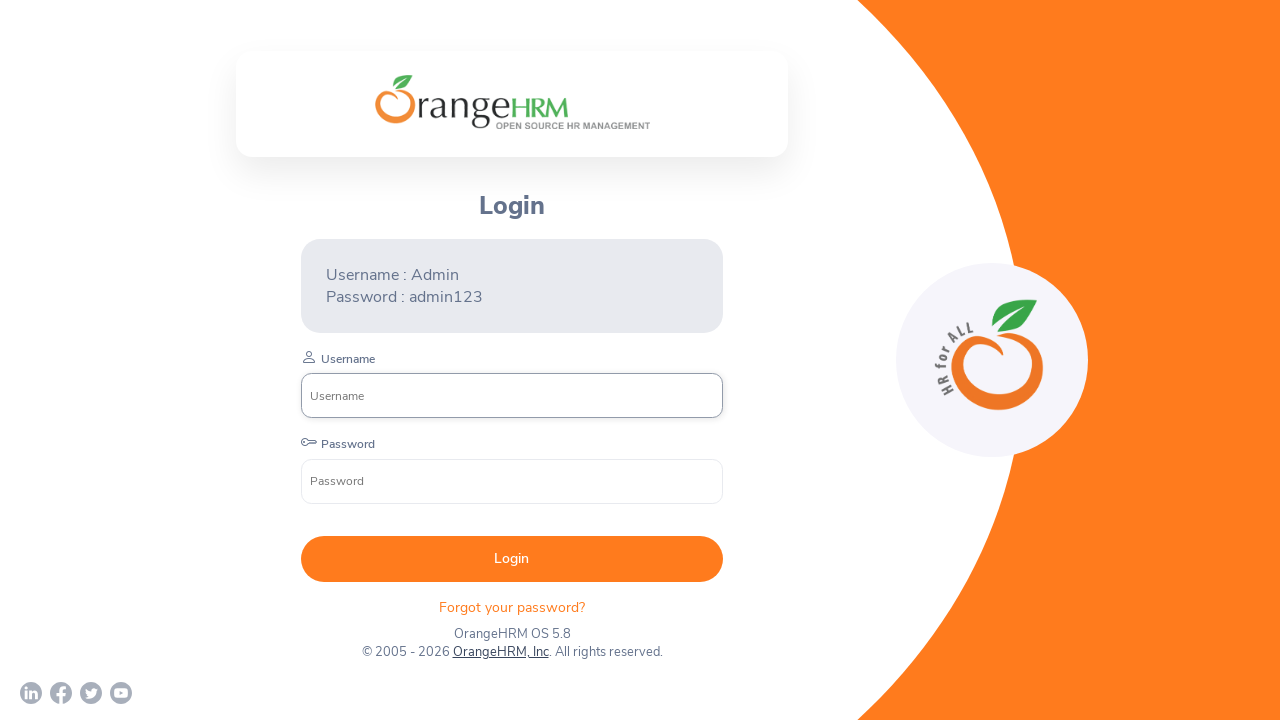

Verified that company branding logo is visible on homepage
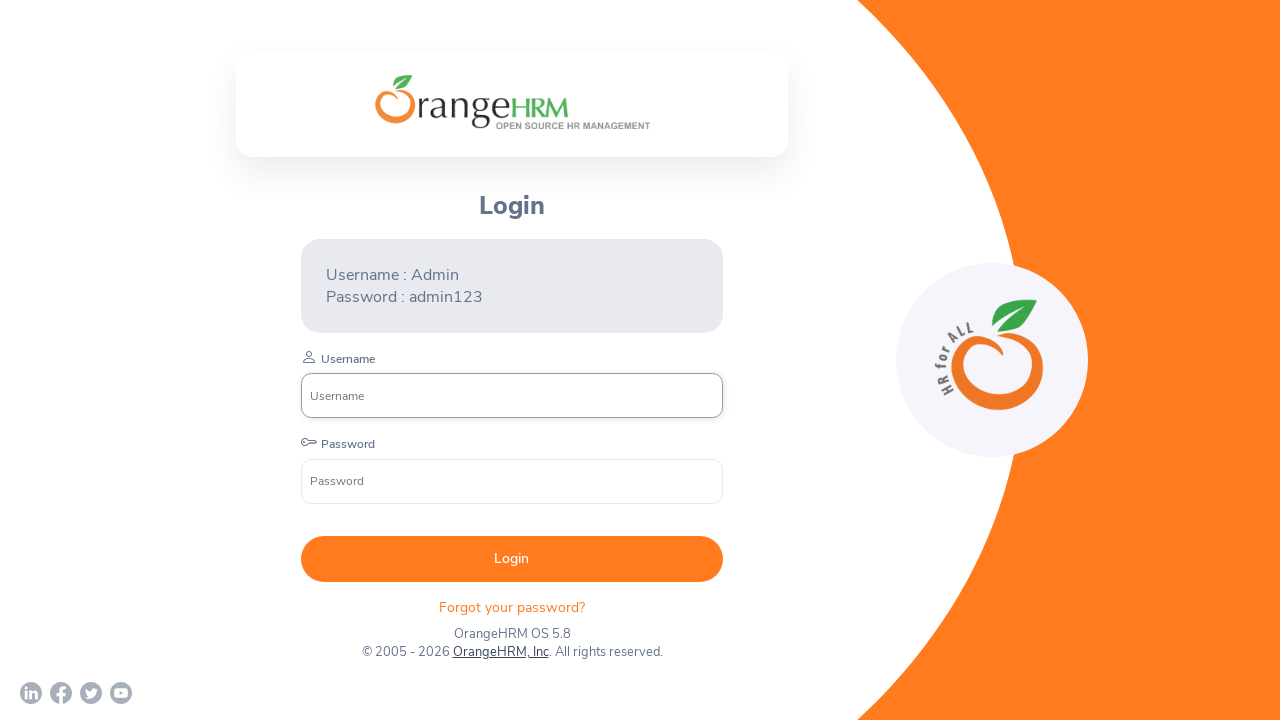

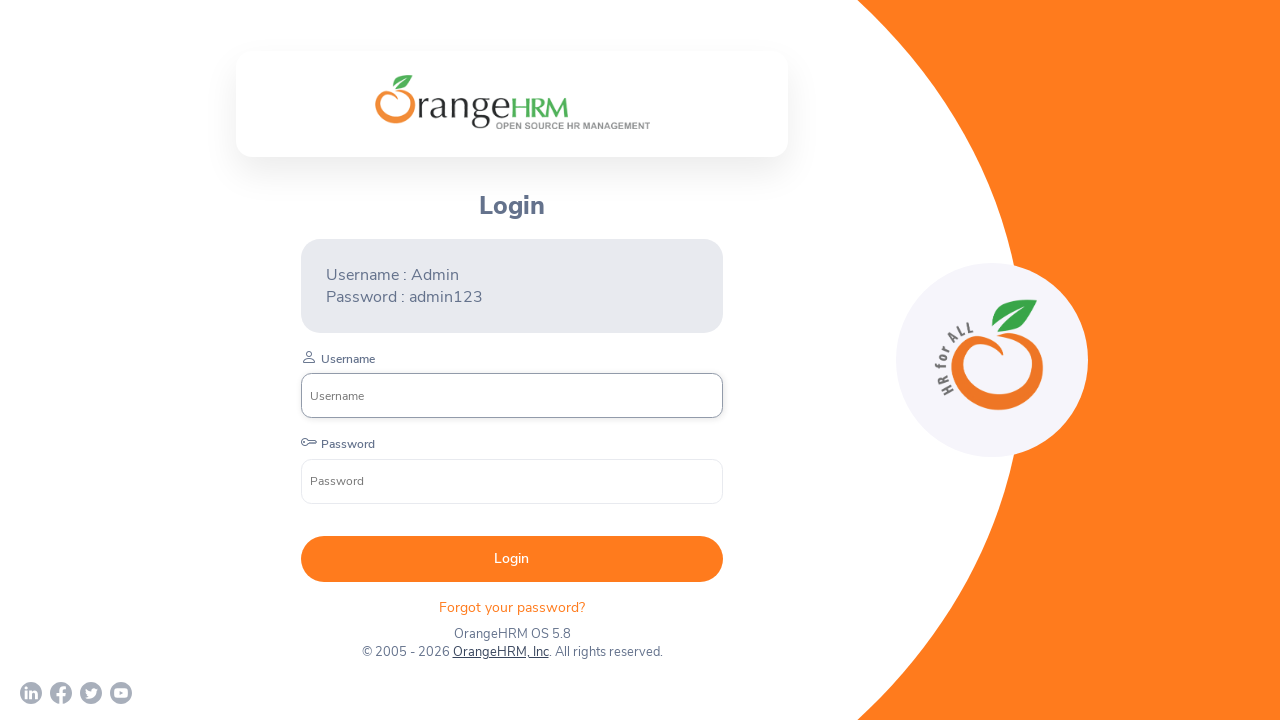